Verifies that mandatory input fields are marked with an asterisk by checking for required field indicators in shadow DOM

Starting URL: https://api.nasa.gov/

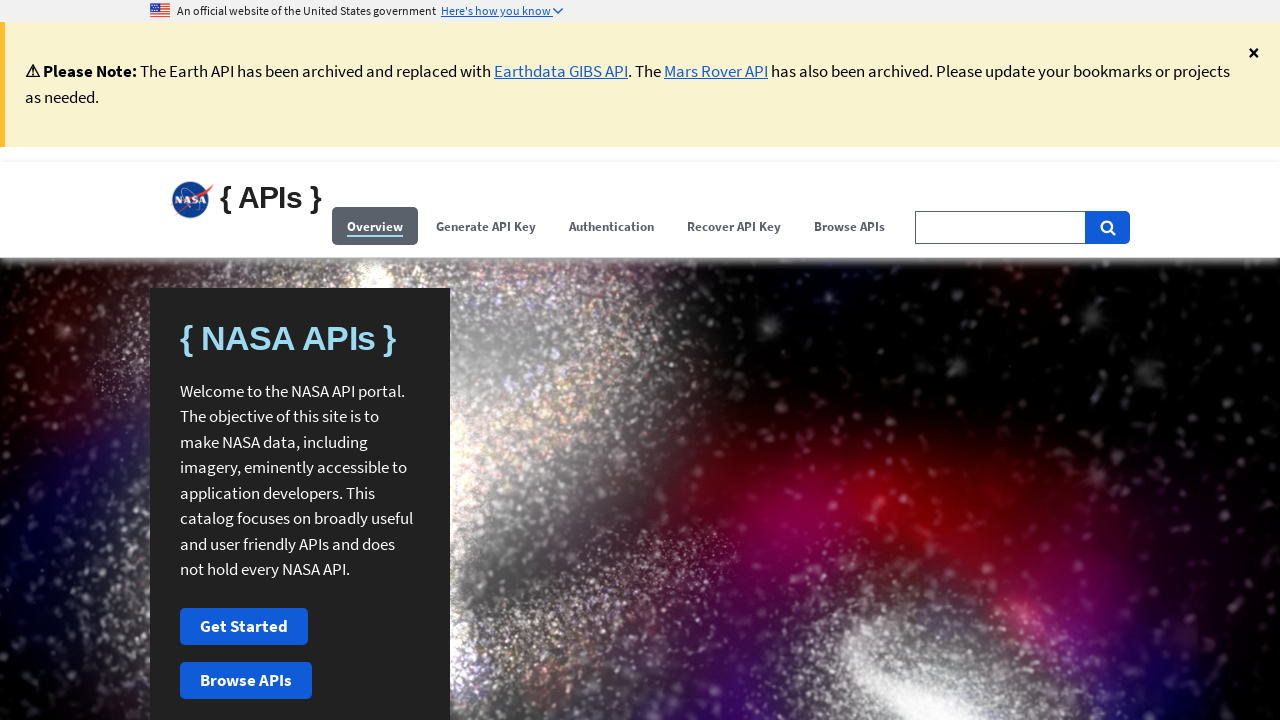

Navigated to https://api.nasa.gov/
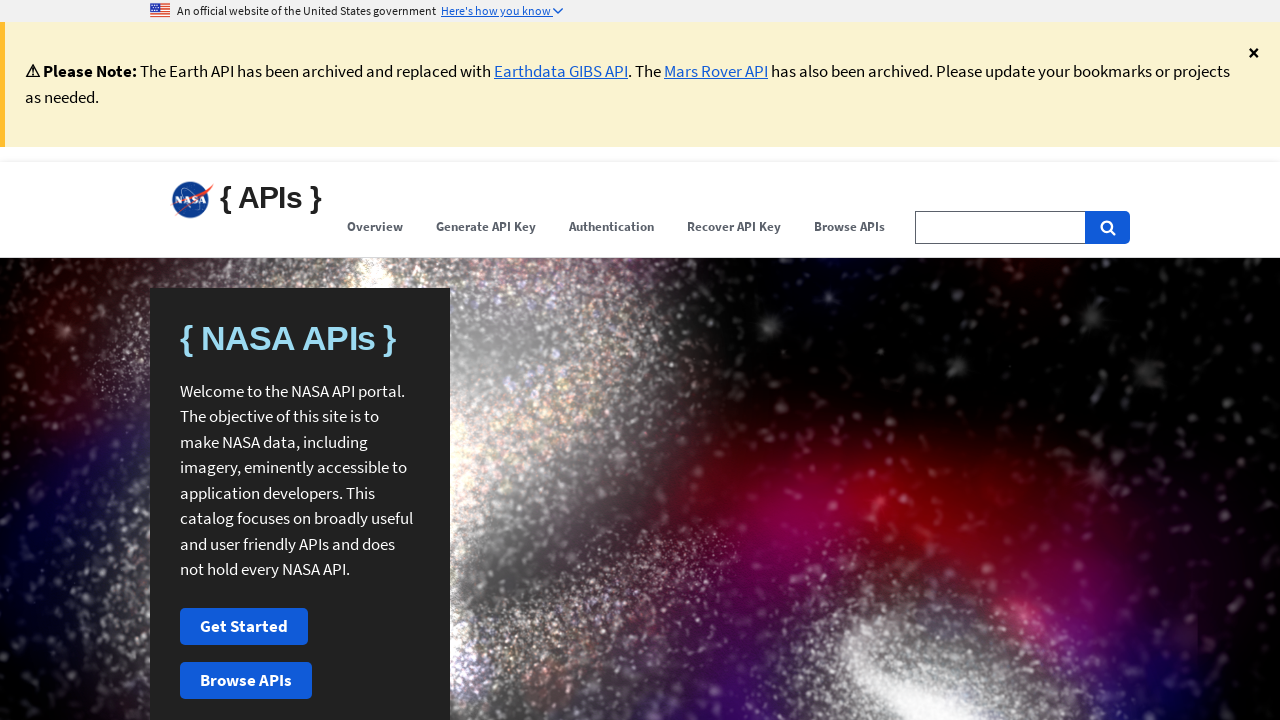

Verified api-umbrella-signup-embed-content-container element is present
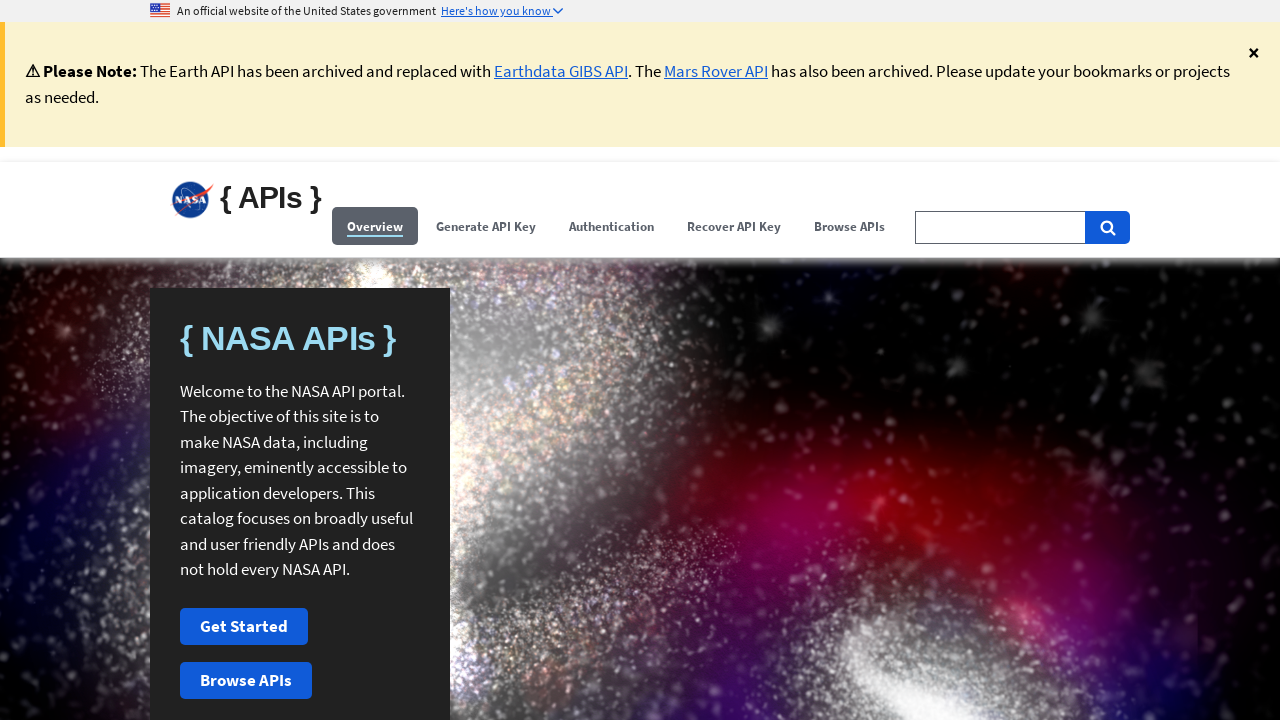

Located asterisk element in shadow DOM for mandatory field indicator
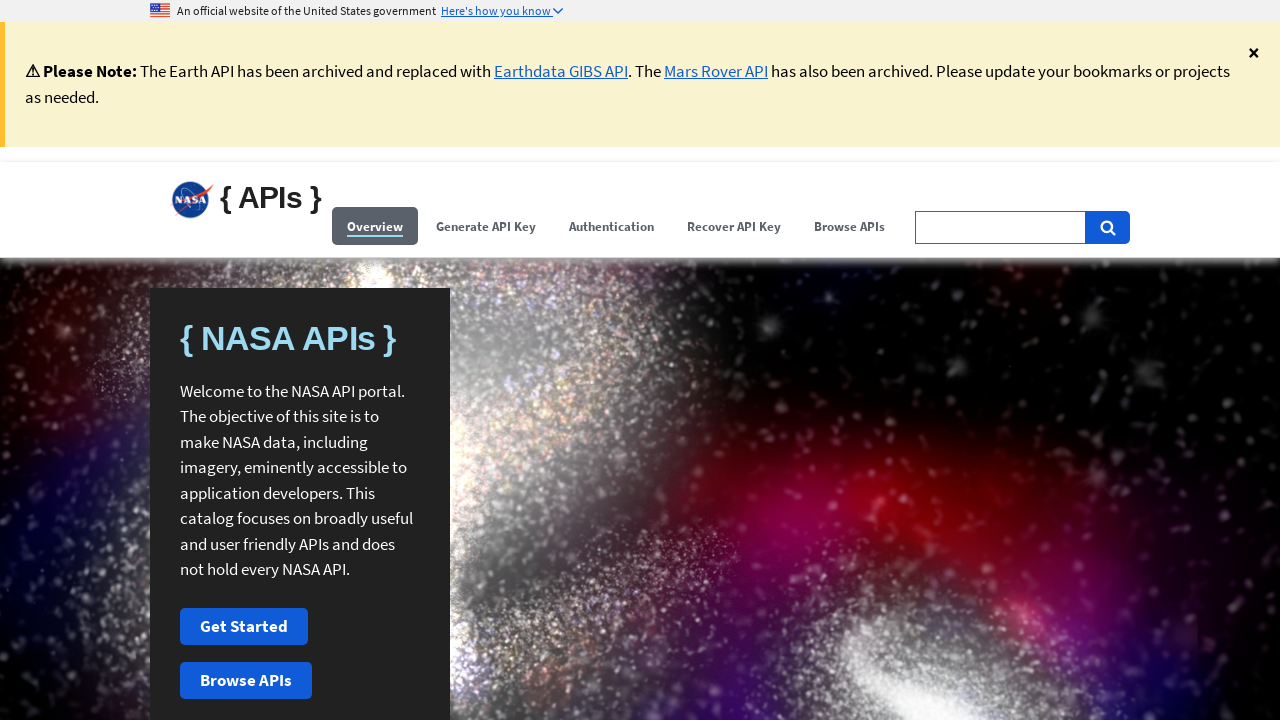

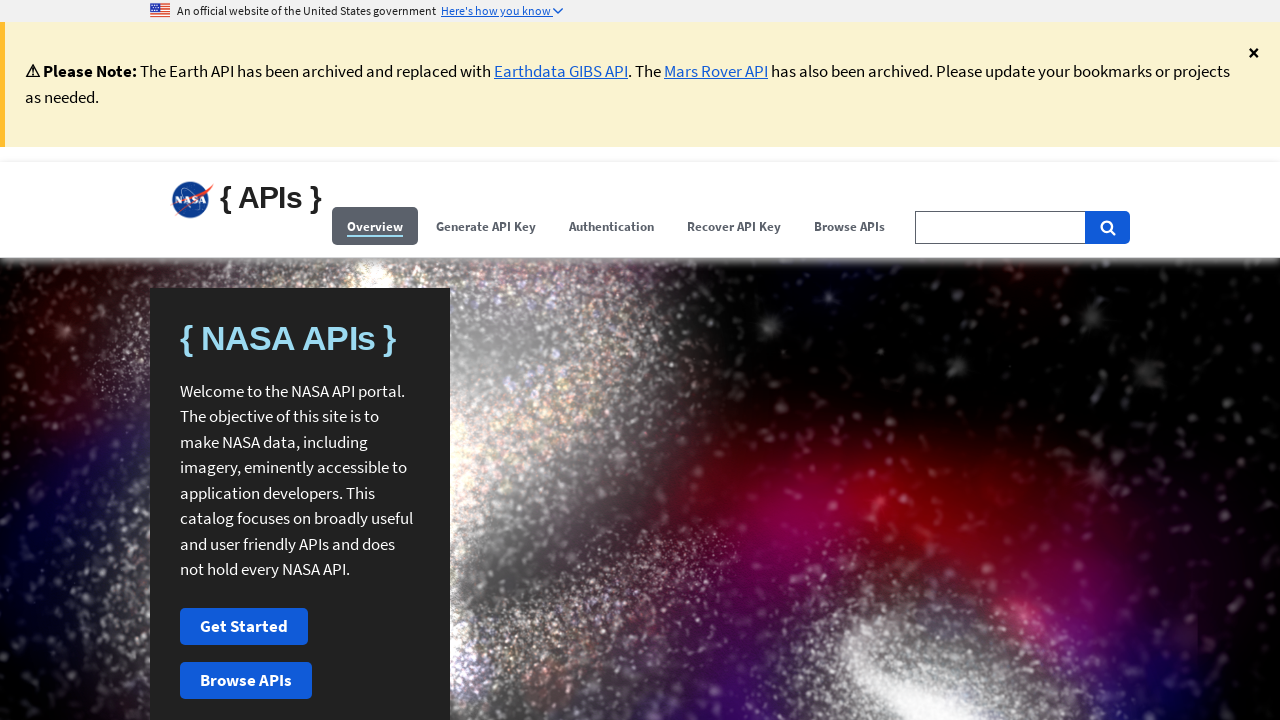